Navigates to Standard movers page and then views the weekly losers details

Starting URL: https://www.mtggoldfish.com

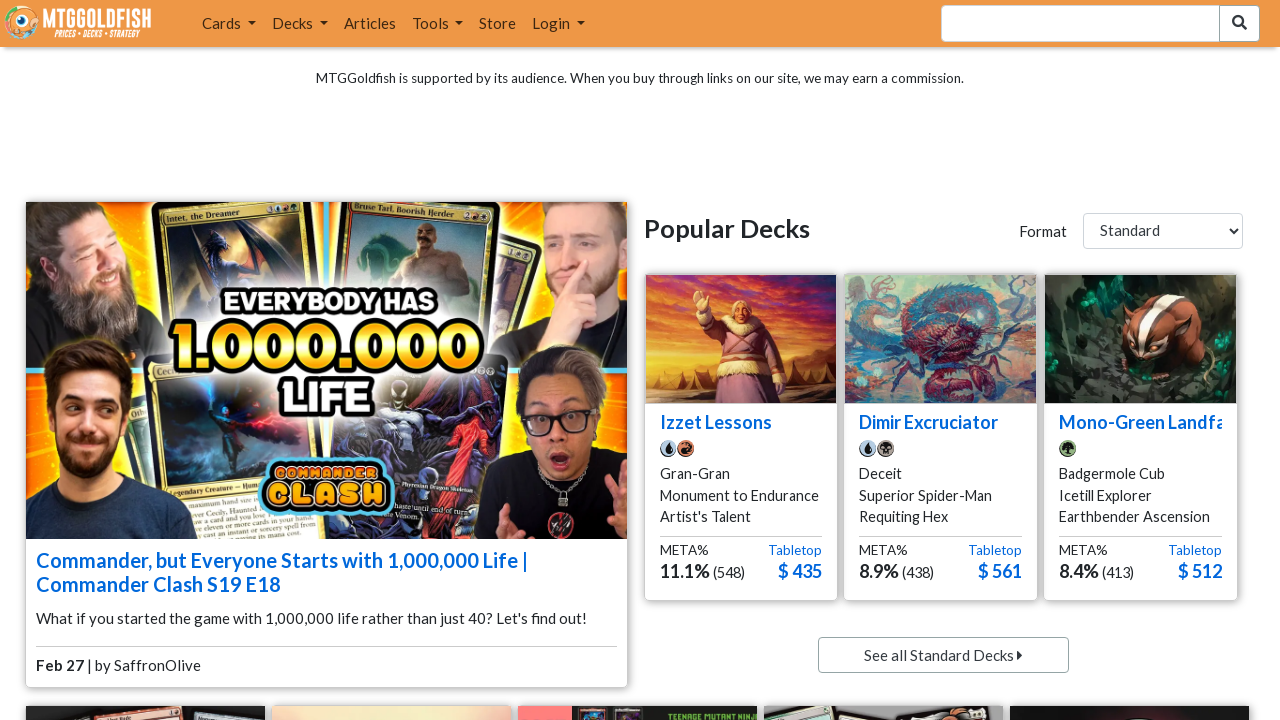

Clicked on Standard movers link at (637, 360) on a[href='/movers/paper/standard']
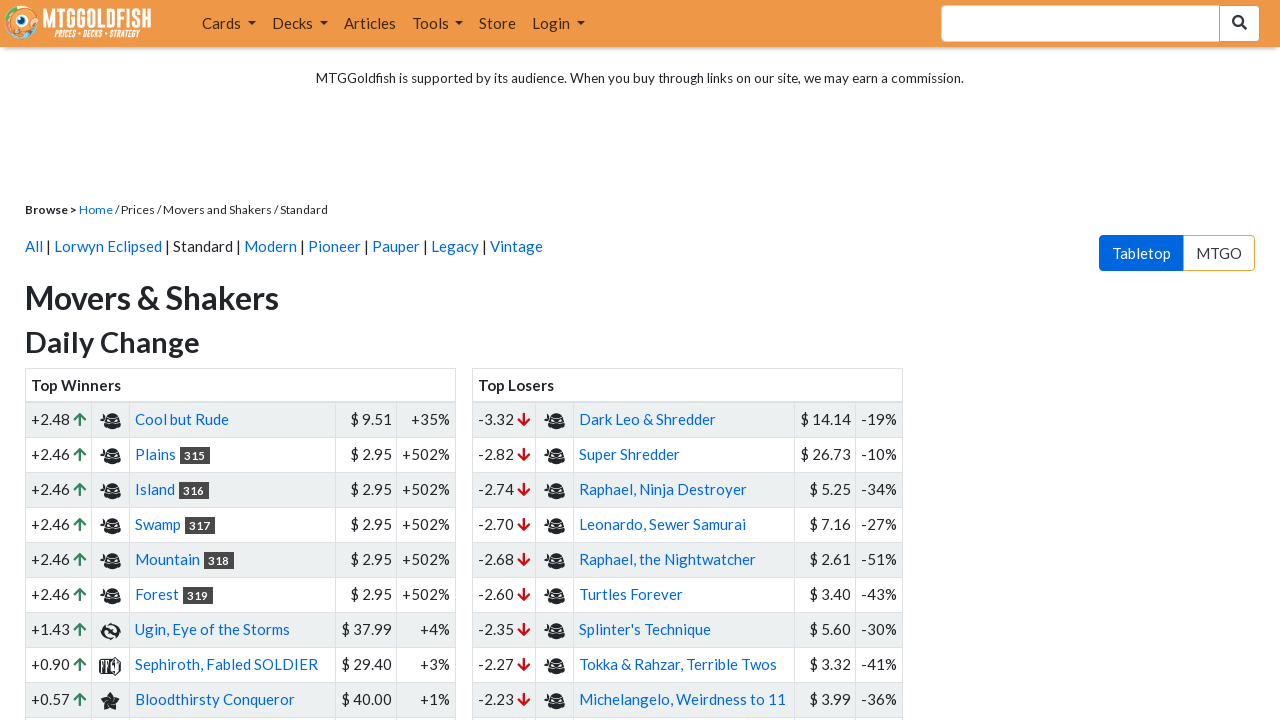

Clicked on weekly losers details link at (688, 360) on a[href='/movers-details/paper/standard/losers/wow']
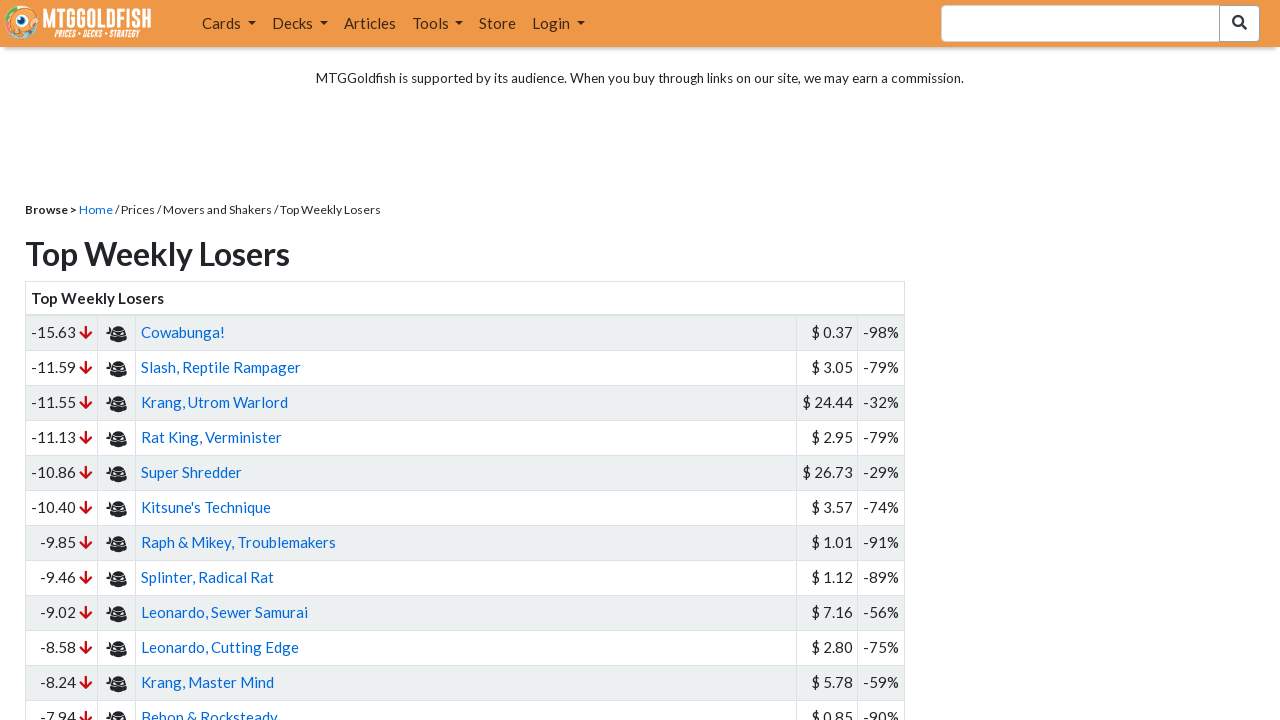

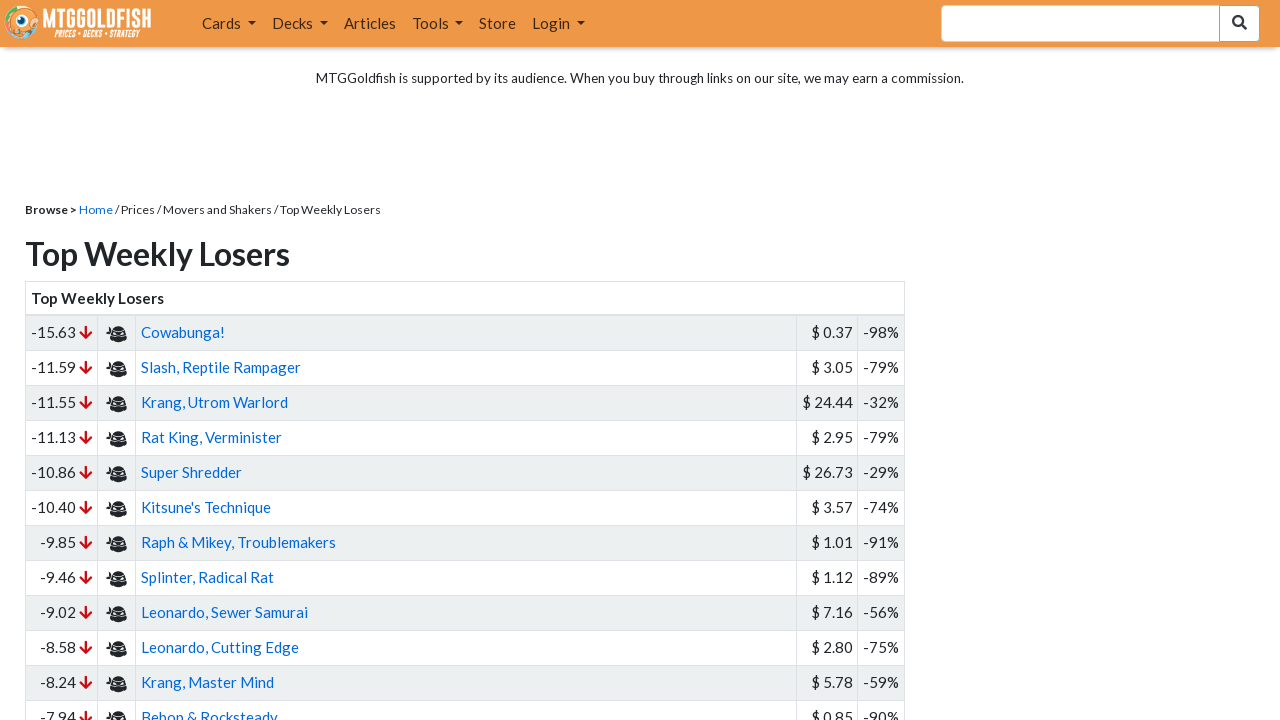